Tests login functionality and adding a product to cart with soft assertions using parameterized user credentials

Starting URL: https://www.saucedemo.com/

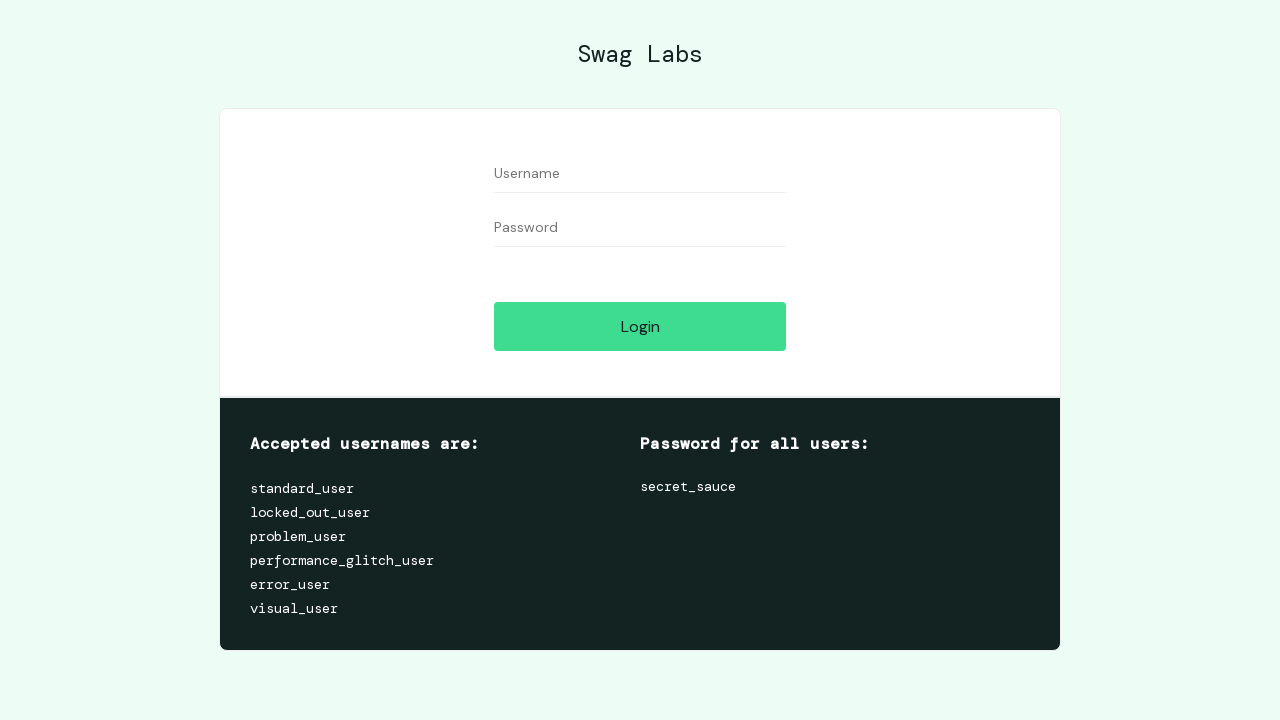

Filled username field with 'standard_user' on //input[@id='user-name']
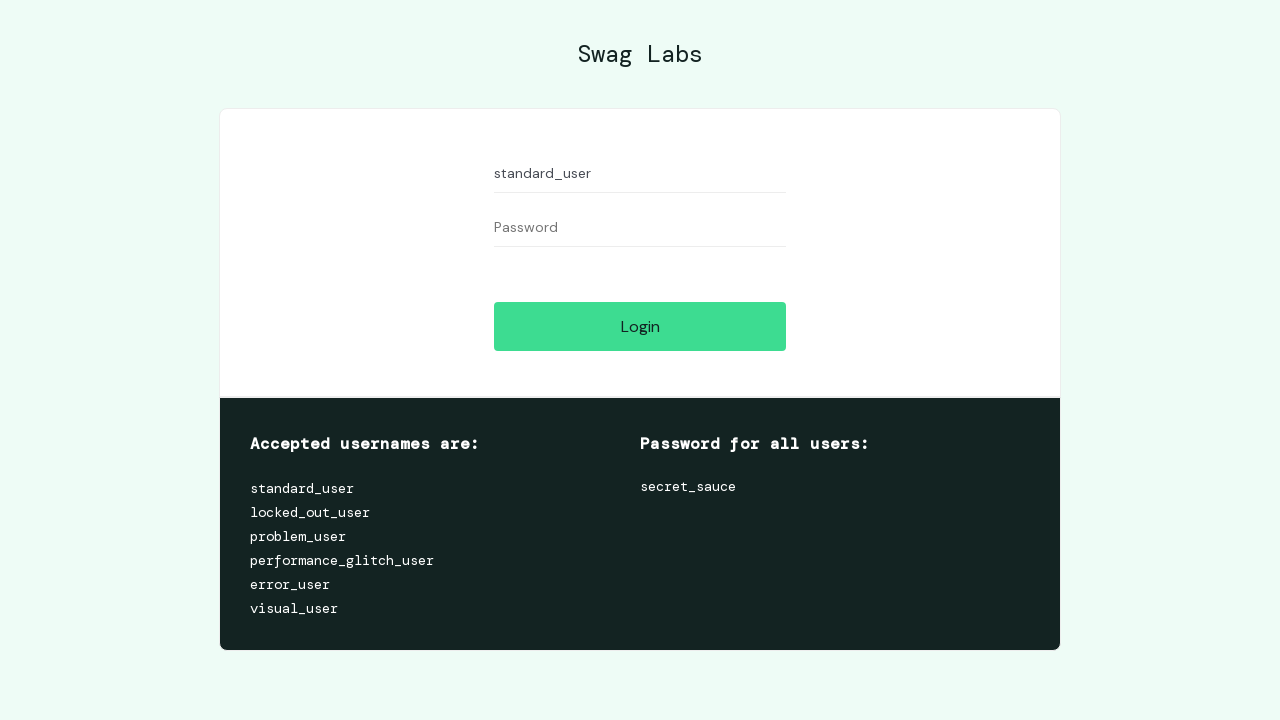

Filled password field with 'secret_sauce' on //input[contains(@id,'password')]
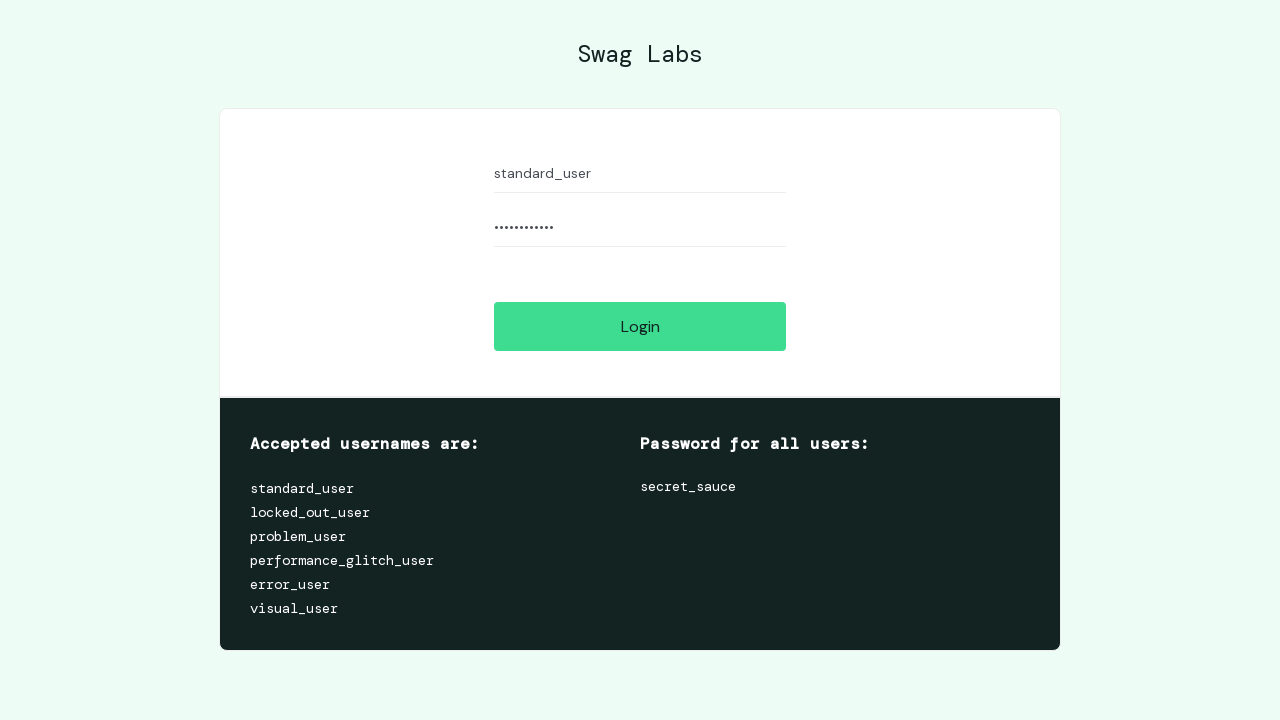

Clicked login button at (640, 326) on xpath=//input[@id='login-button']
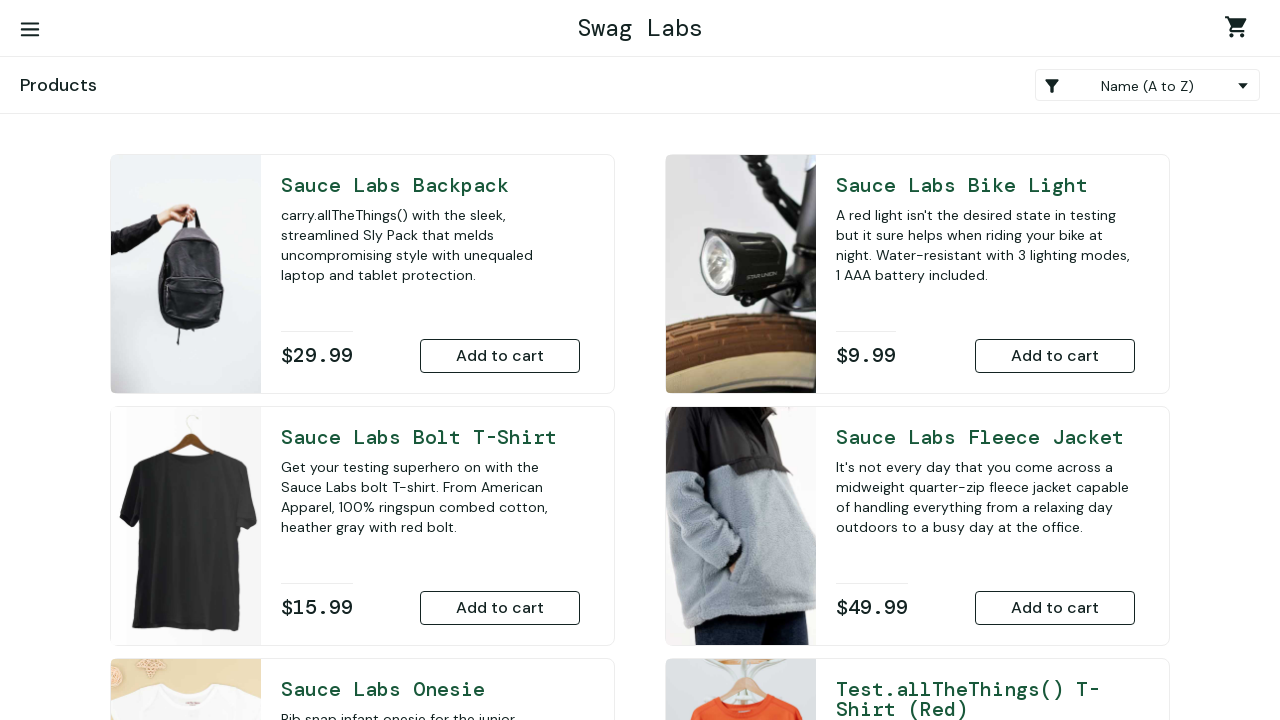

Sauce Labs Backpack product became visible on page
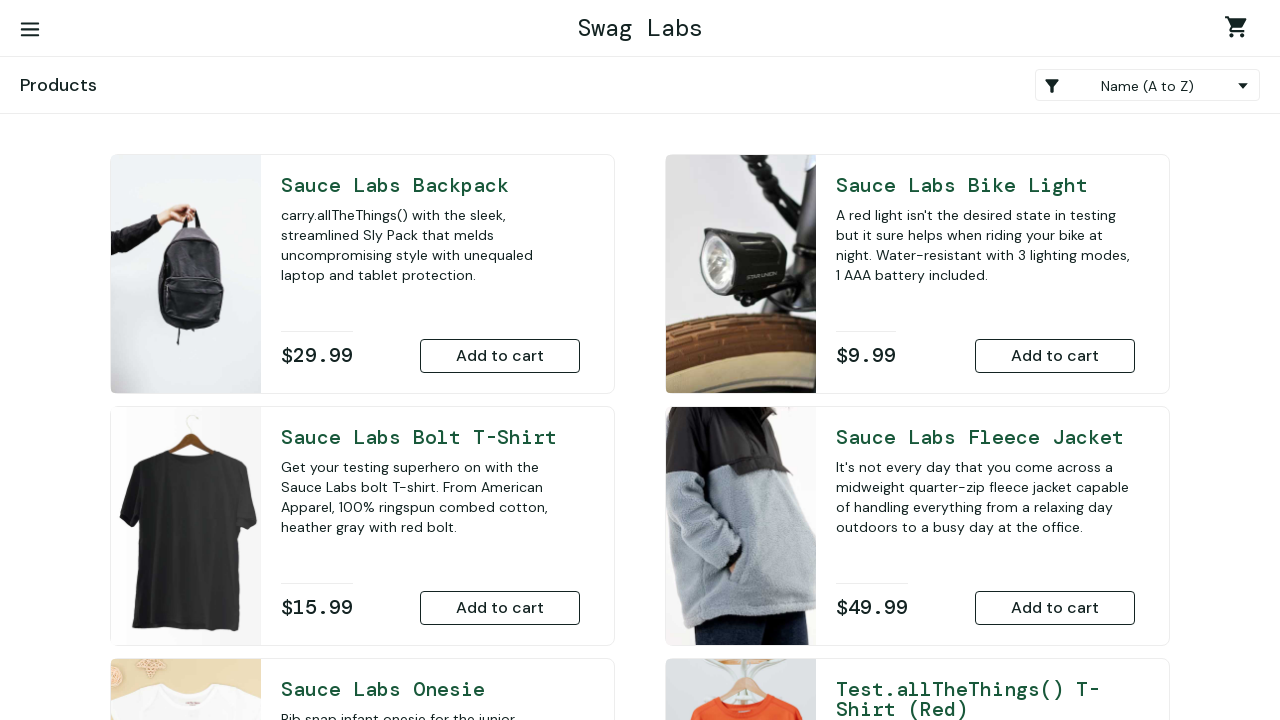

Clicked add to cart button for Sauce Labs Backpack at (500, 356) on button#add-to-cart-sauce-labs-backpack
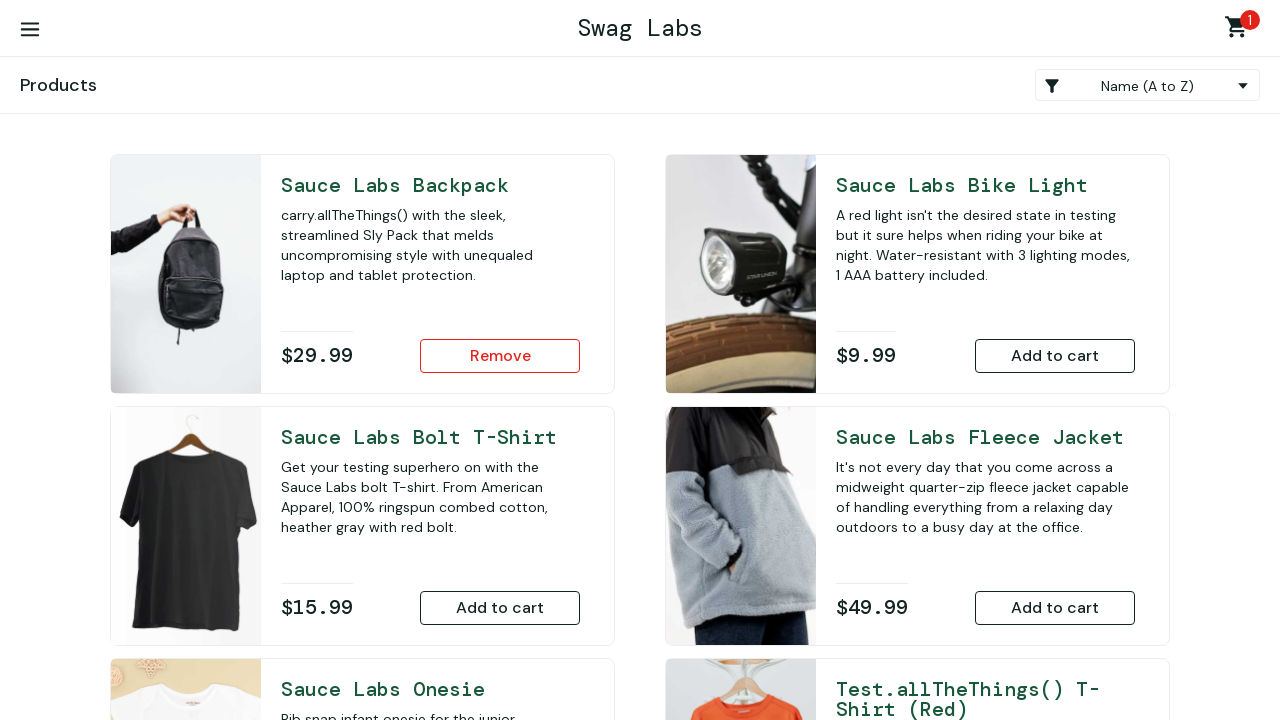

Verified cart badge shows 1 item
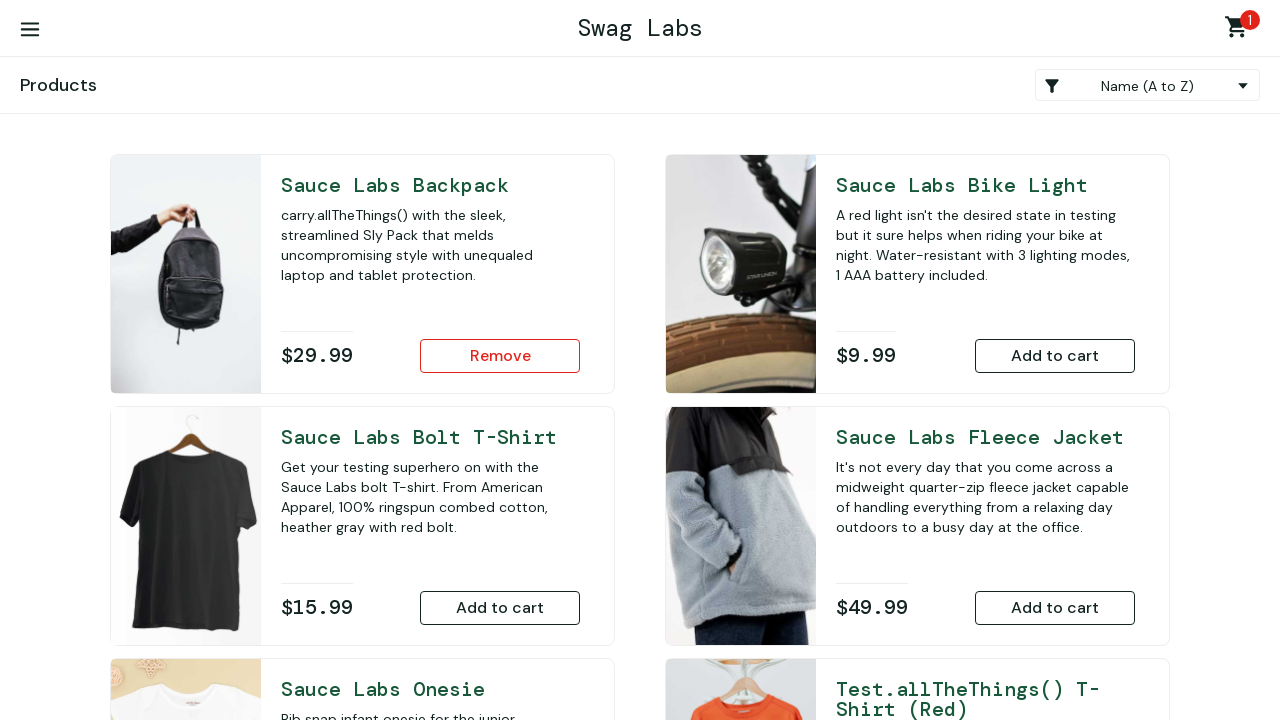

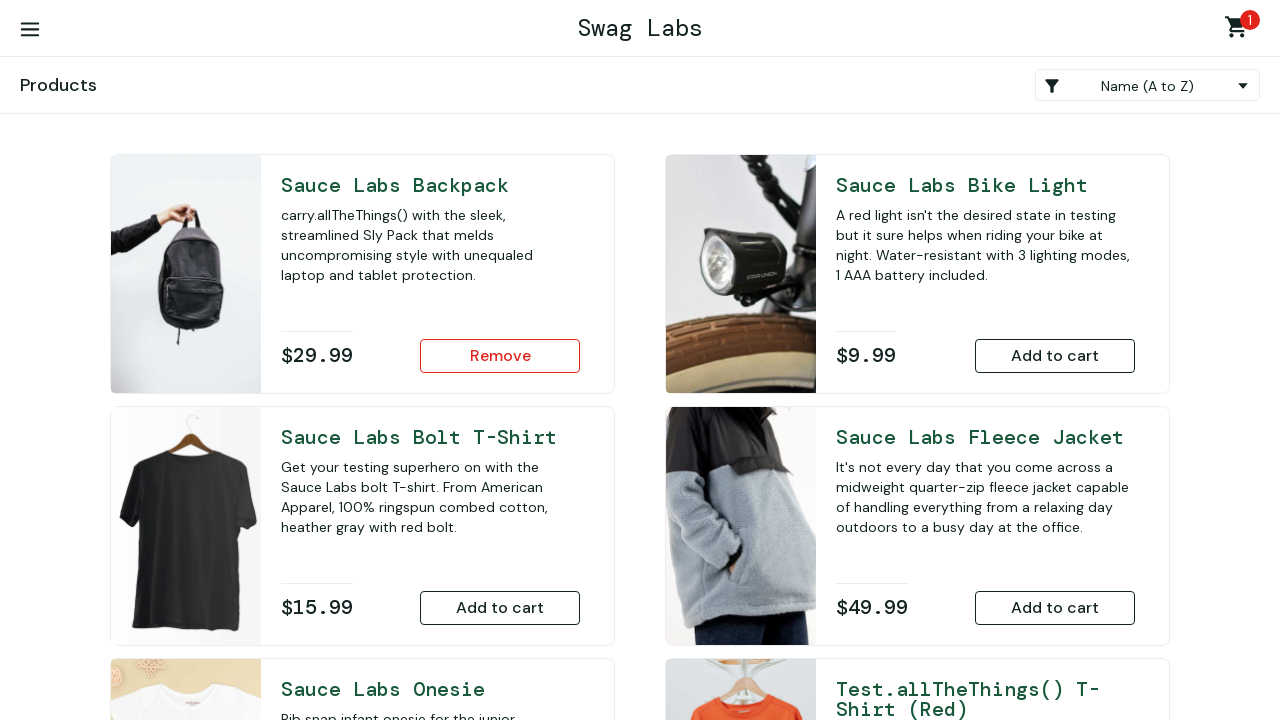